Tests a mortgage calculator by filling in home price, down payment, interest rate, and loan term, then calculates the monthly payment

Starting URL: https://www.mortgagecalculators.info/calc-monthlypayment.php

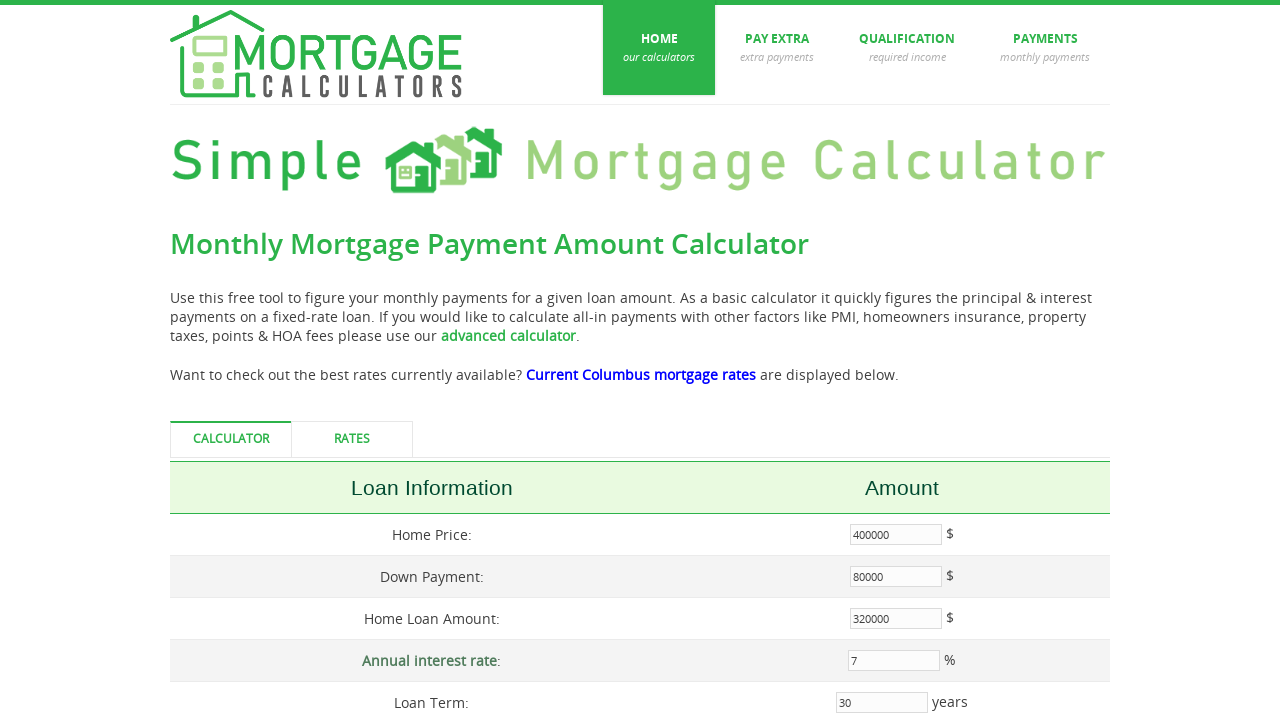

Filled home price field with $335,000 on #propprice
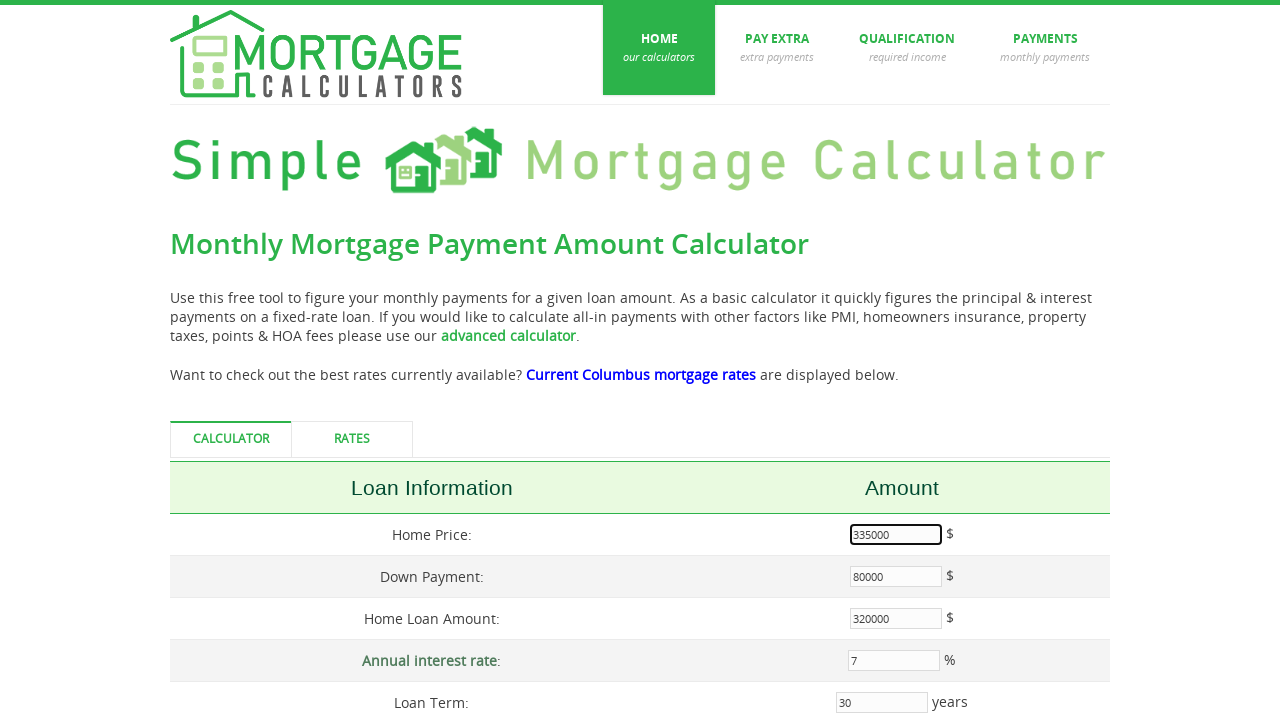

Filled down payment field with $65,000 on #downamt
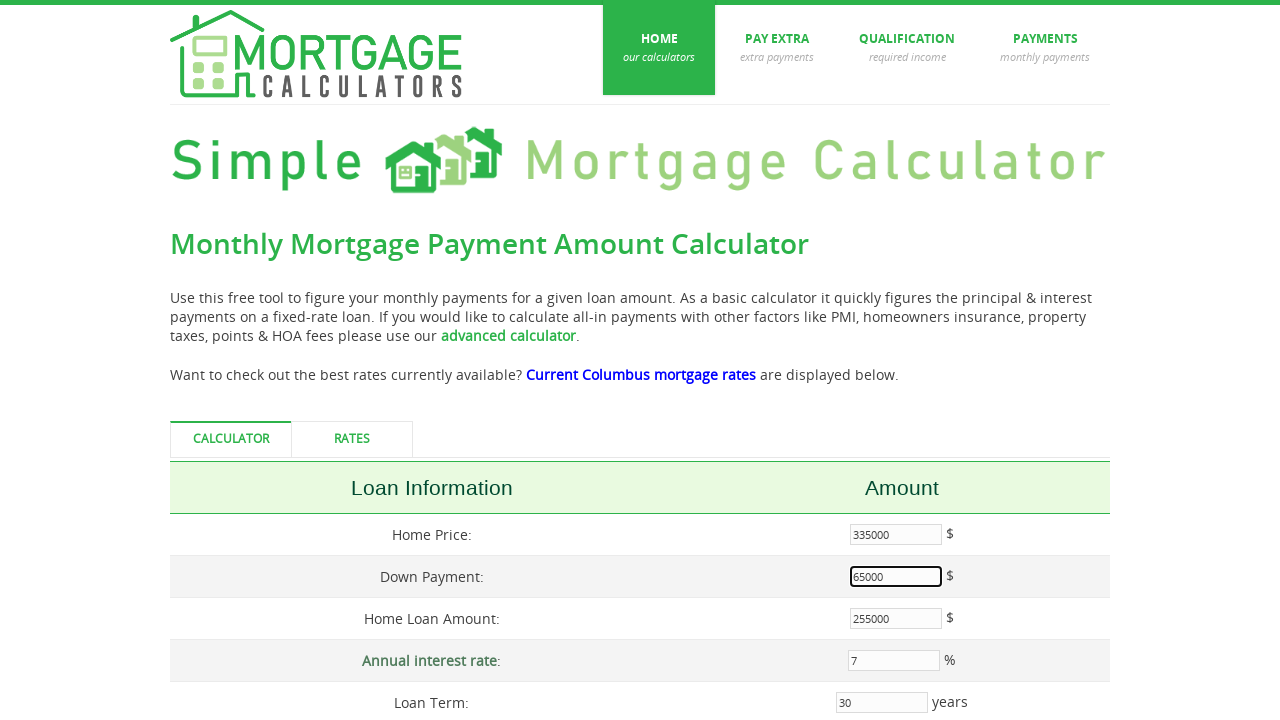

Filled annual interest rate field with 5% on input[name='param[interest_rate]']
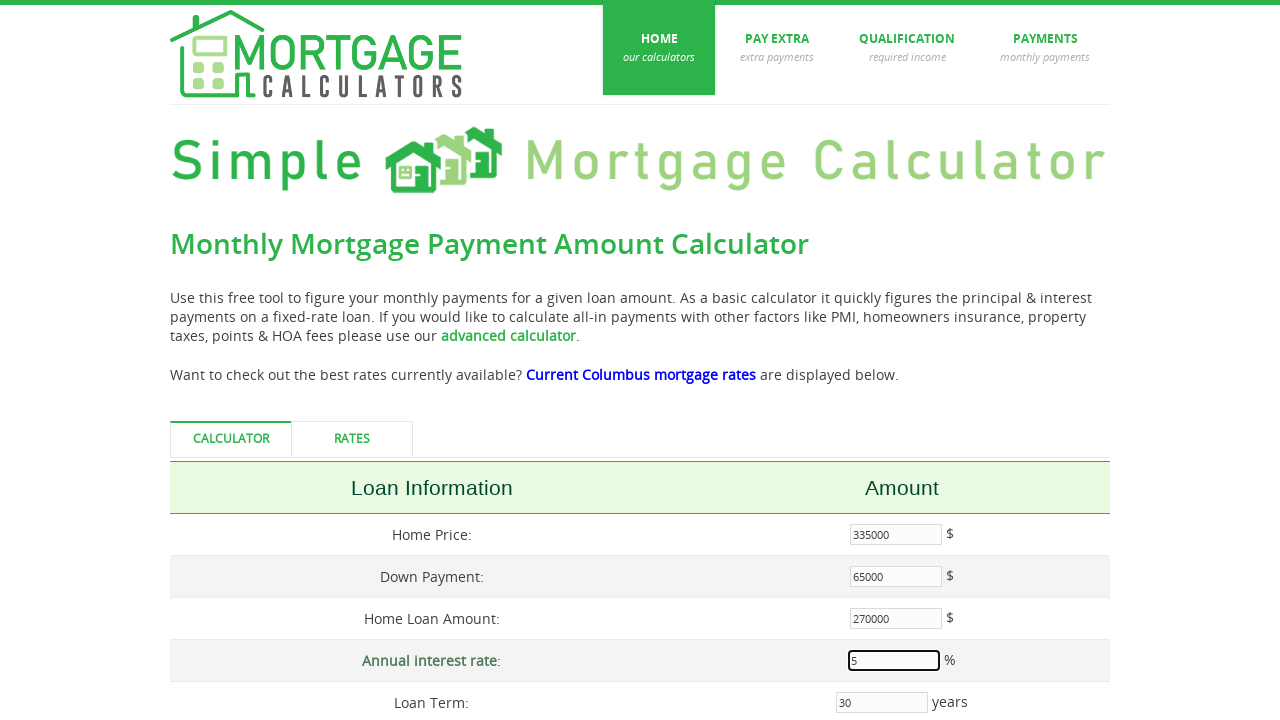

Filled loan term field with 10 years on input[name='param[loan_term]']
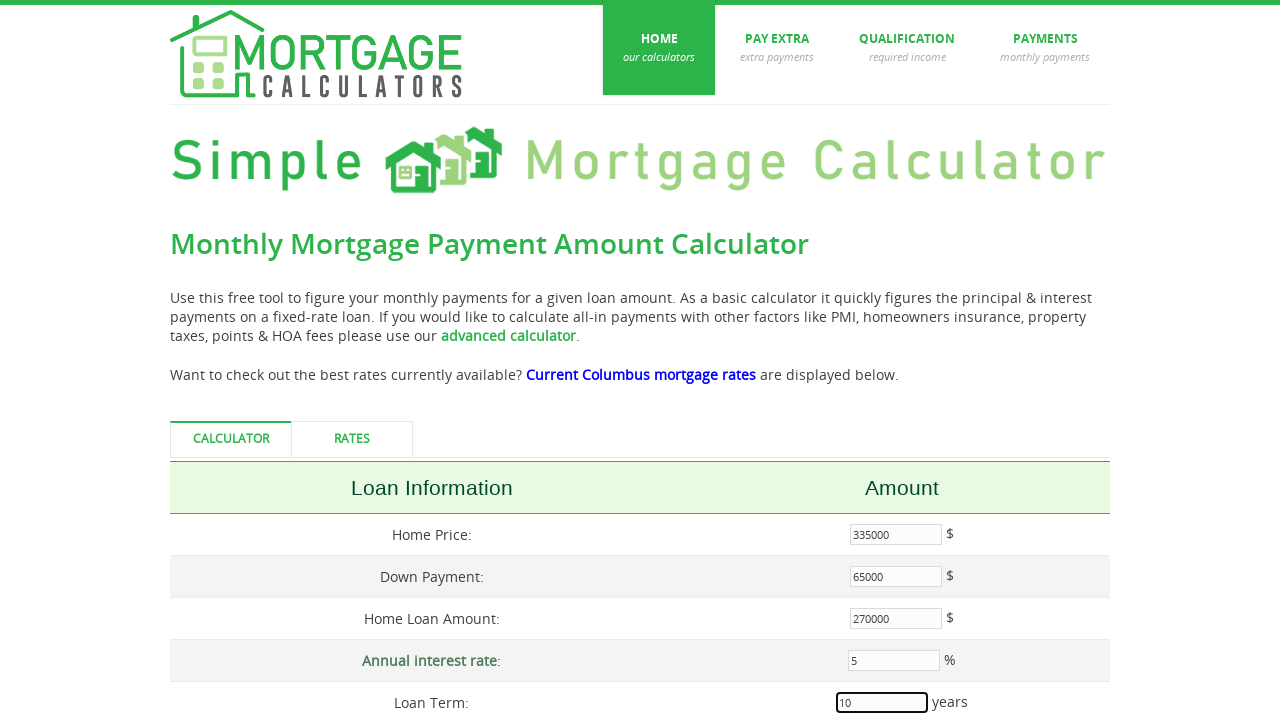

Clicked calculate button to compute monthly payment at (508, 361) on input[name='param[calculate]']
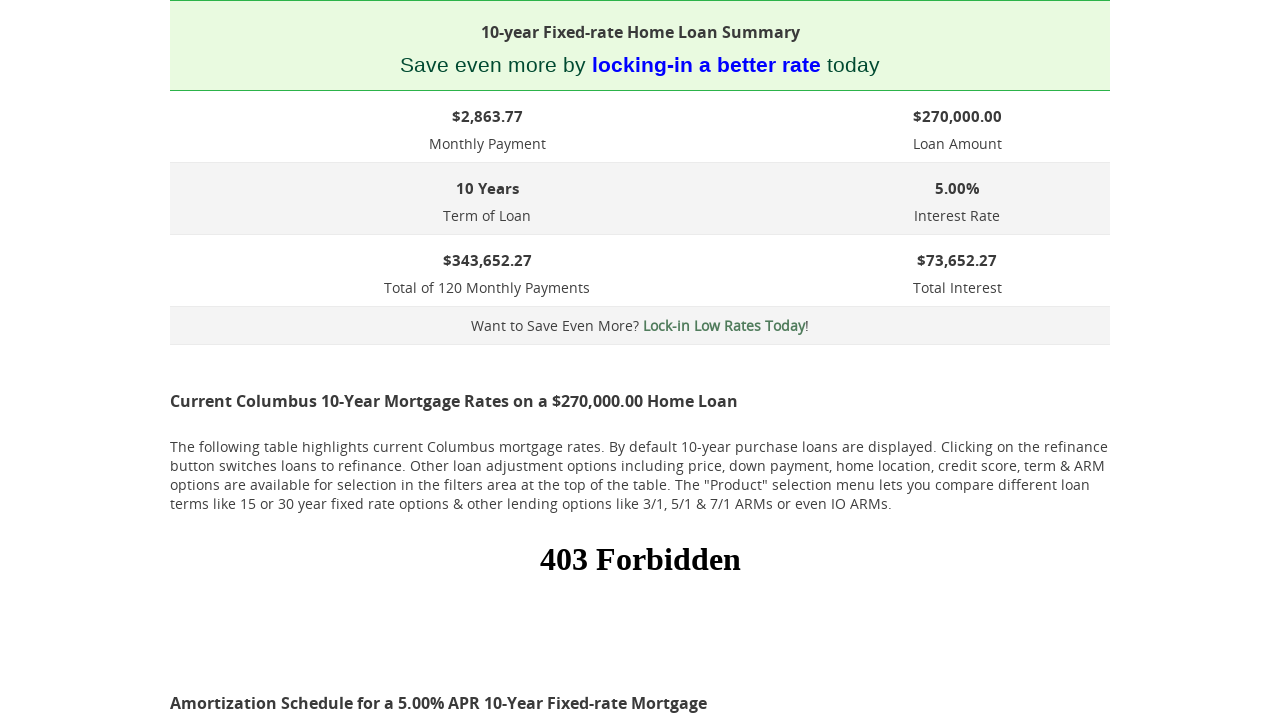

Waited for calculation results to be displayed
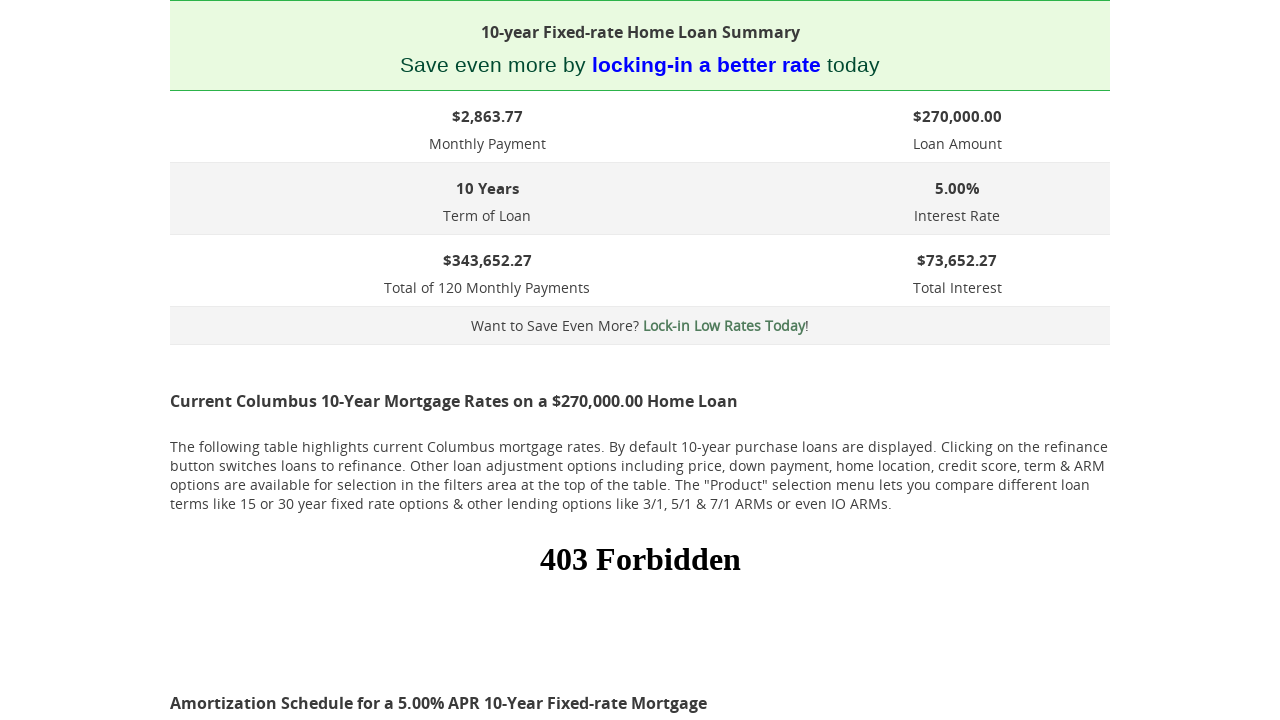

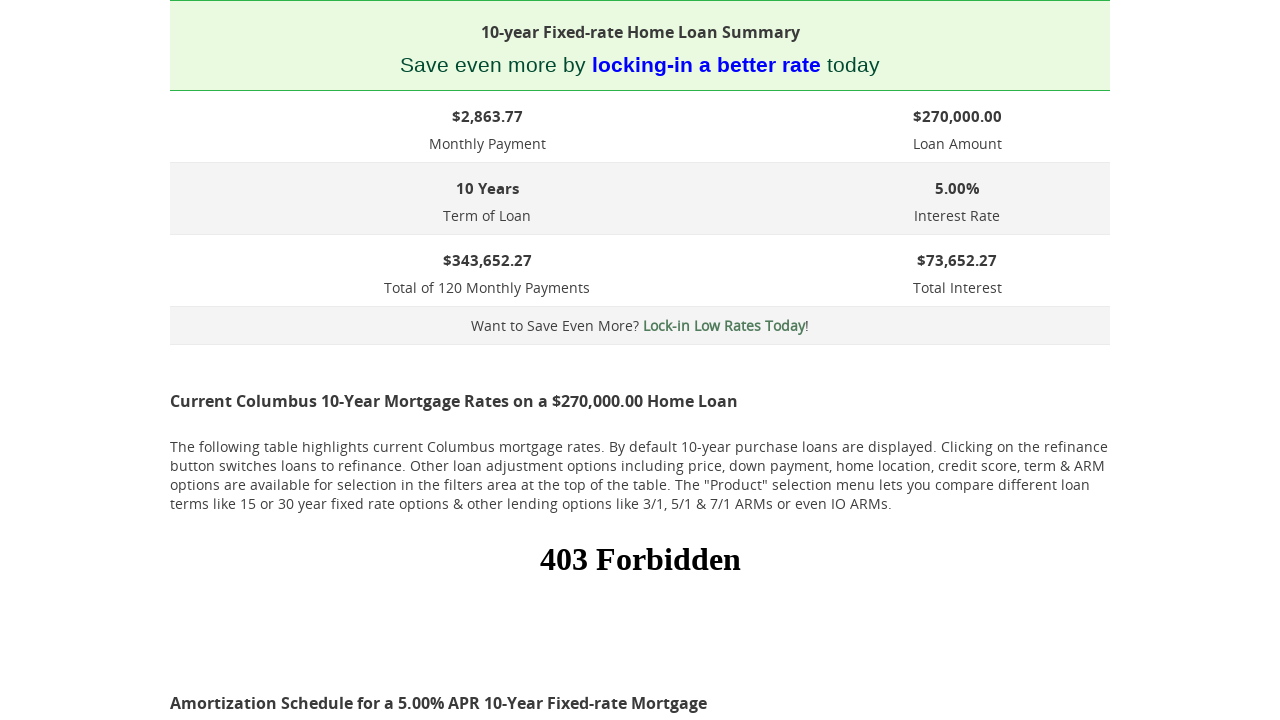